Tests form submission with an excessively long name to verify error handling

Starting URL: https://carros-crud.vercel.app/

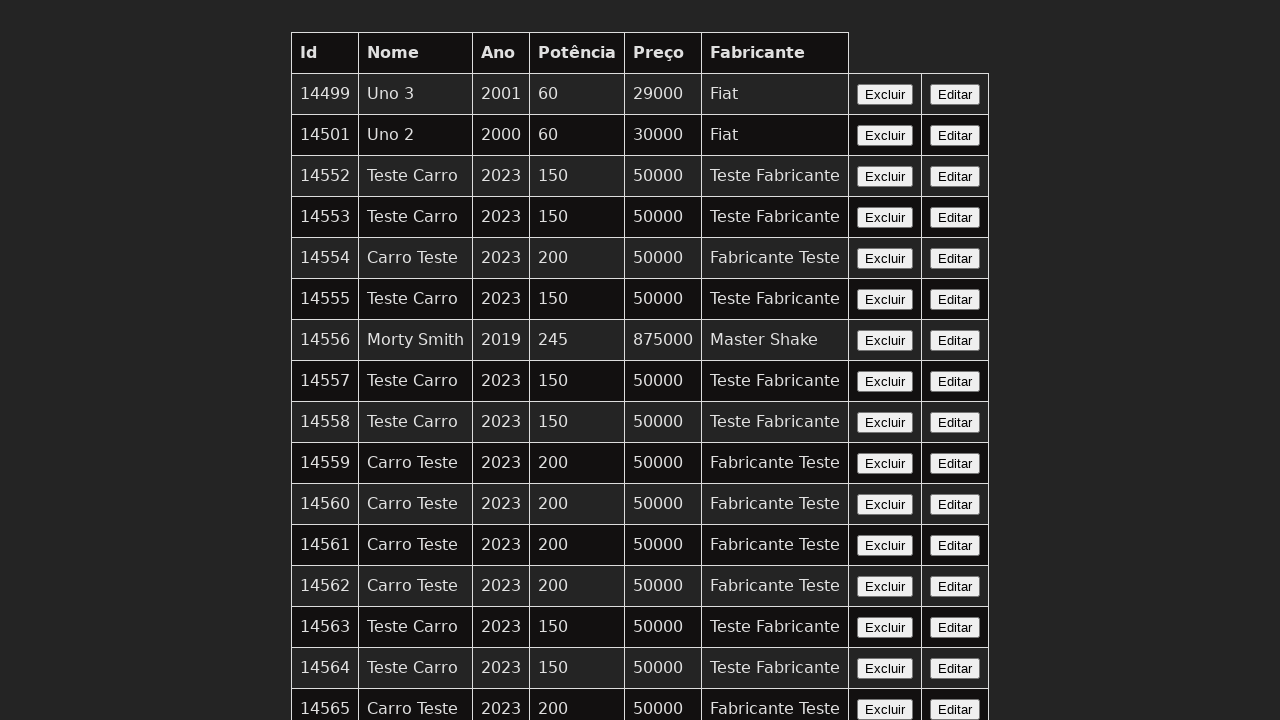

Waited for form name input field to load
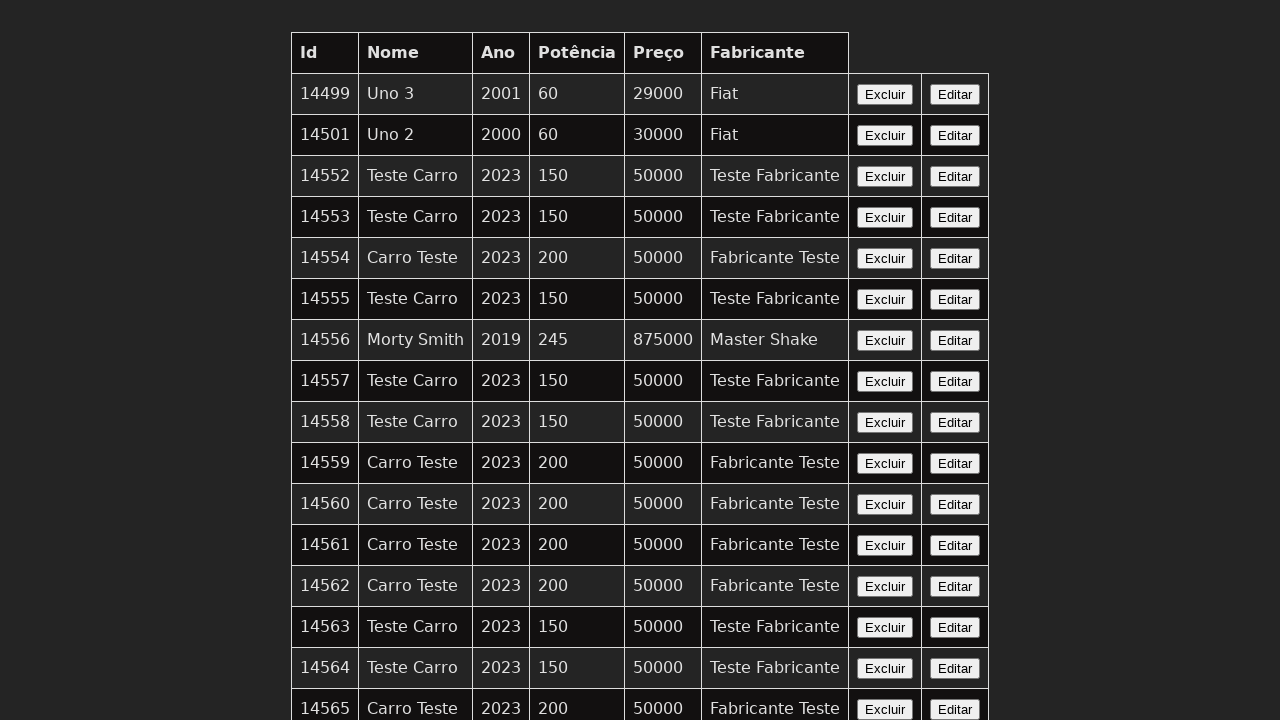

Filled name field with excessively long name (1100 characters) on input[name='nome']
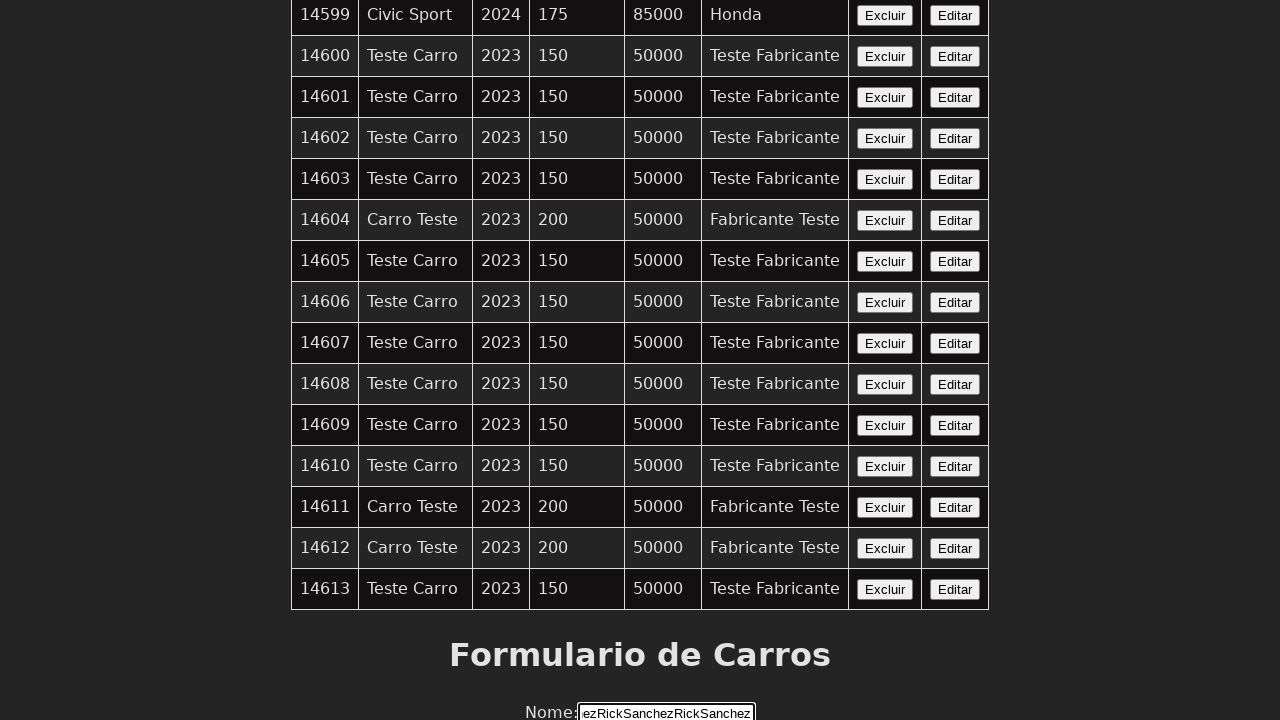

Filled year field with '2021' on input[name='ano']
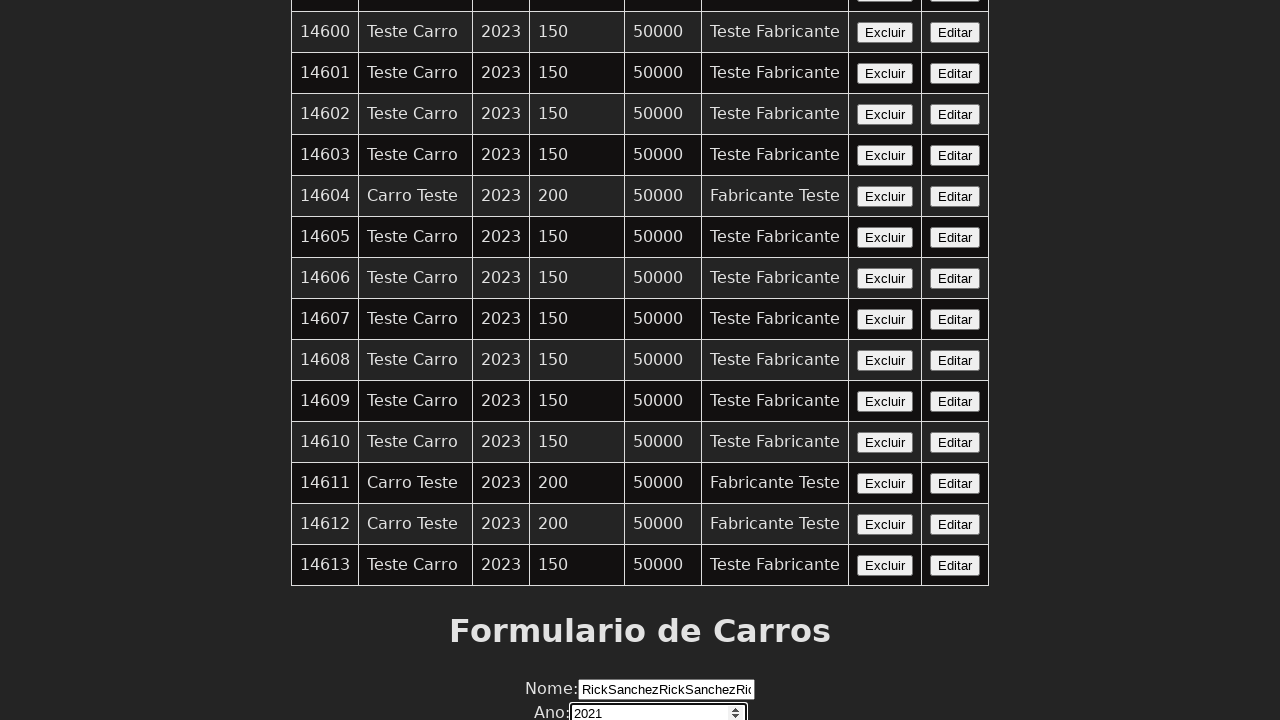

Filled power field with '320' on input[name='potencia']
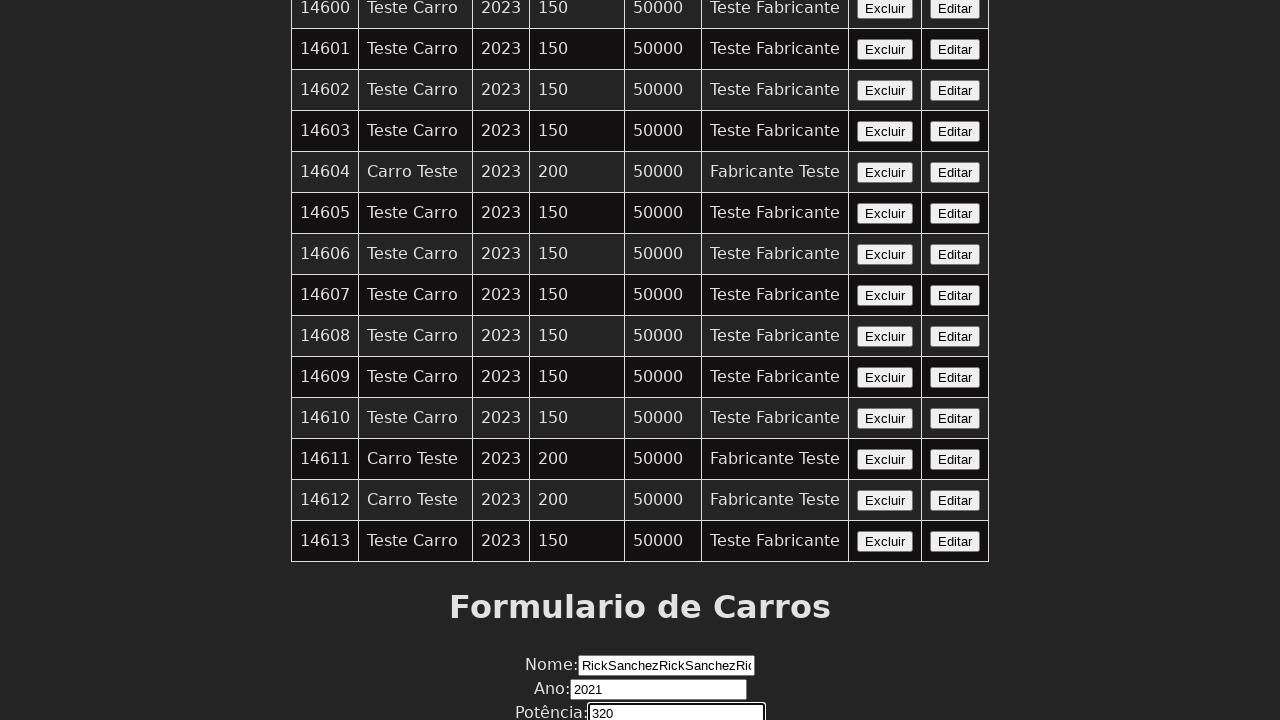

Filled price field with '75000' on input[name='preco']
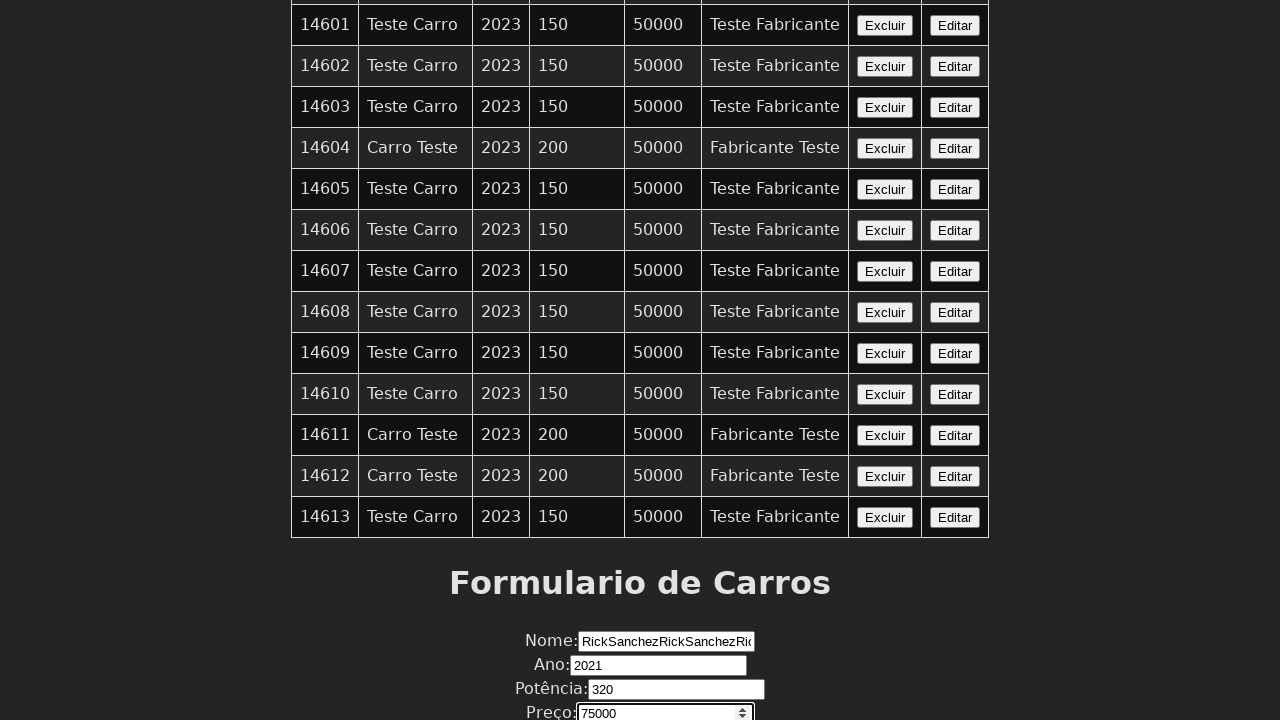

Filled manufacturer field with 'SpaceGarage' on input[name='fabricante']
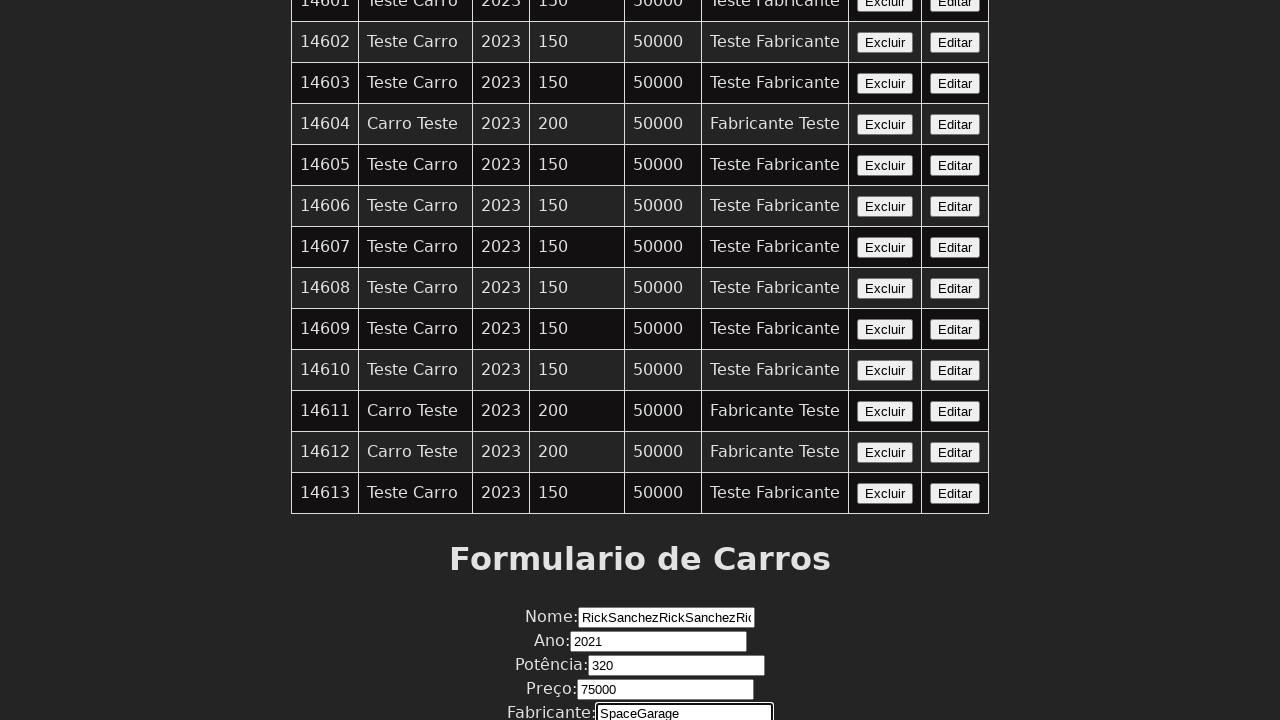

Clicked Enviar (submit) button to attempt form submission at (640, 676) on button:has-text('Enviar')
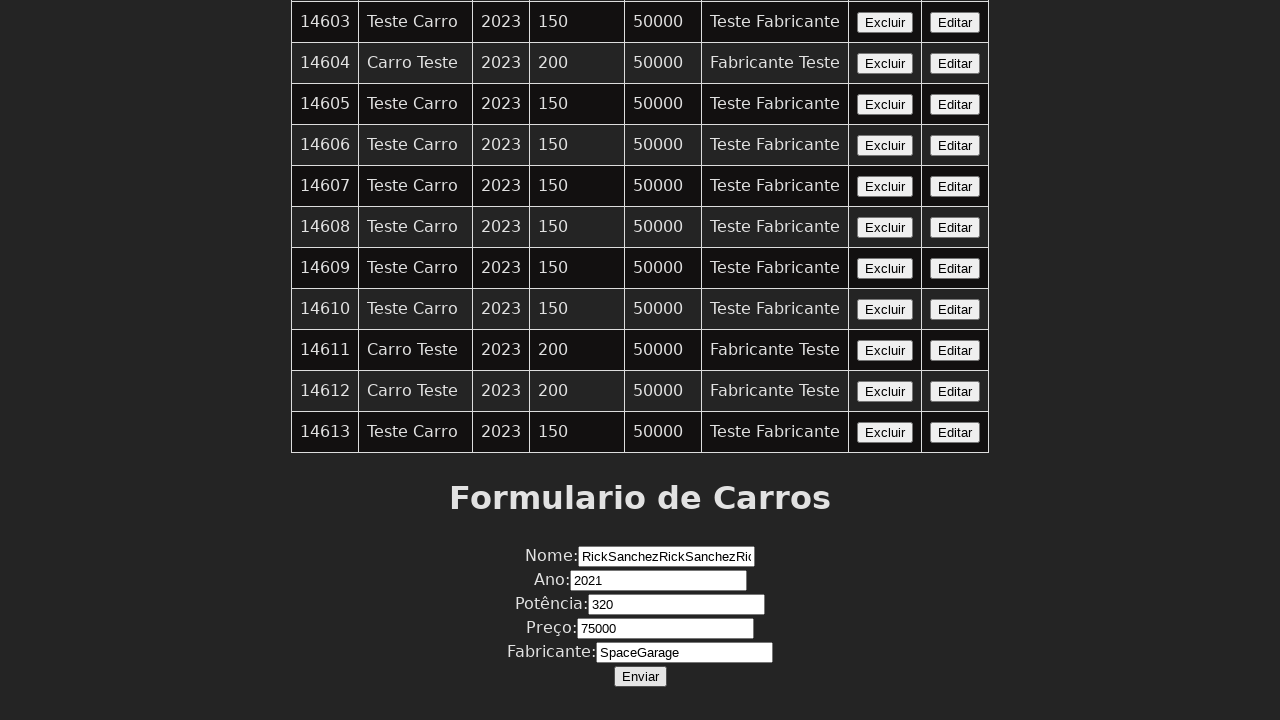

Set up dialog handler to accept error alerts
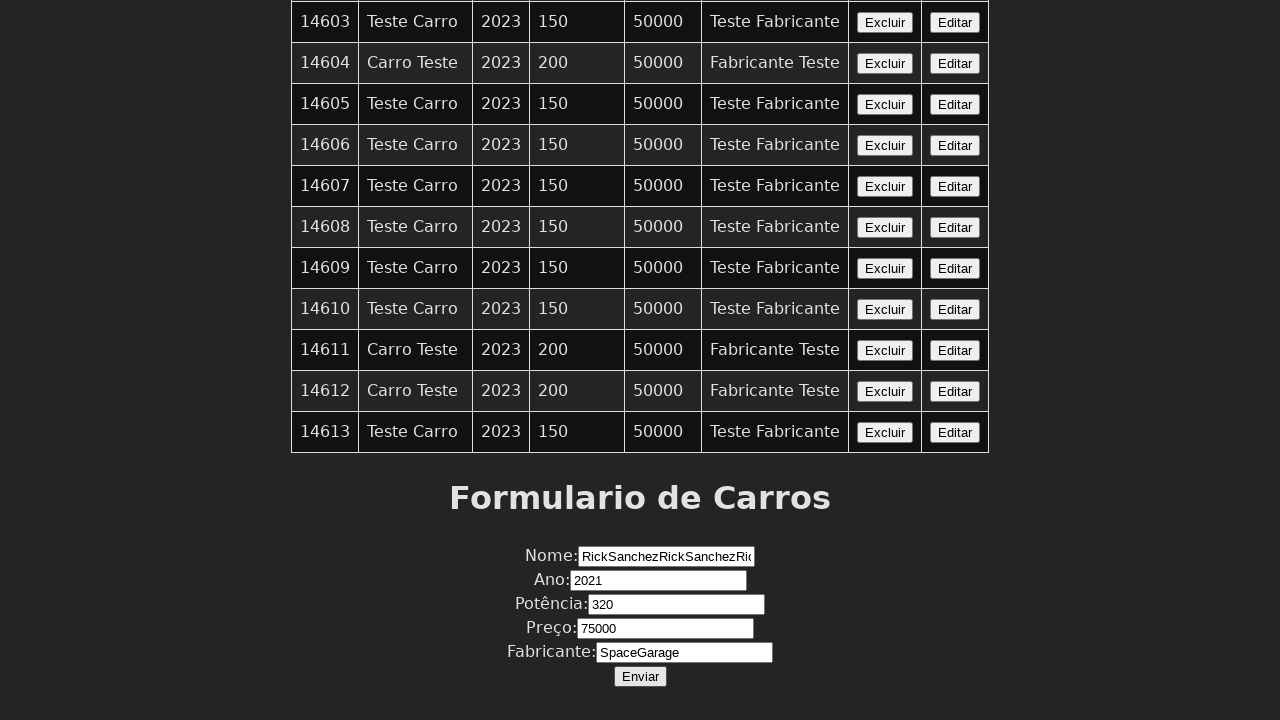

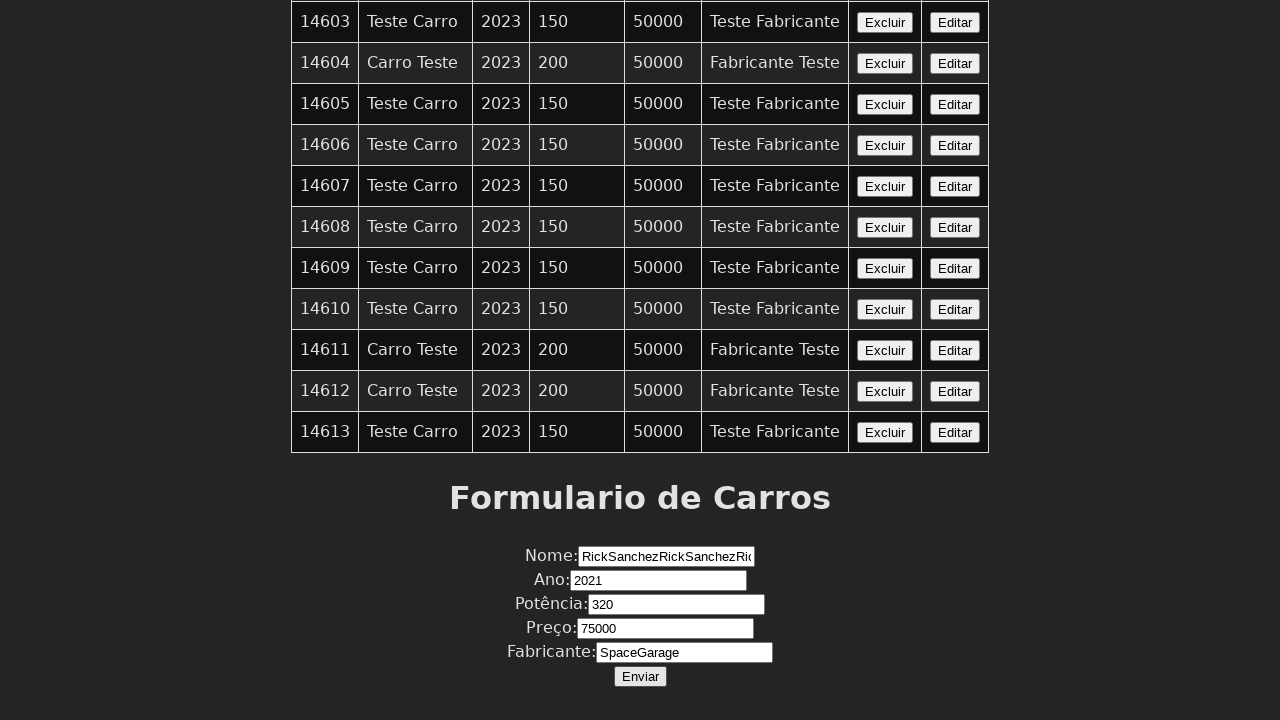